Tests alert handling functionality by triggering different types of alerts and interacting with them including accepting alerts and entering text in prompt alerts

Starting URL: https://demoqa.com/alerts

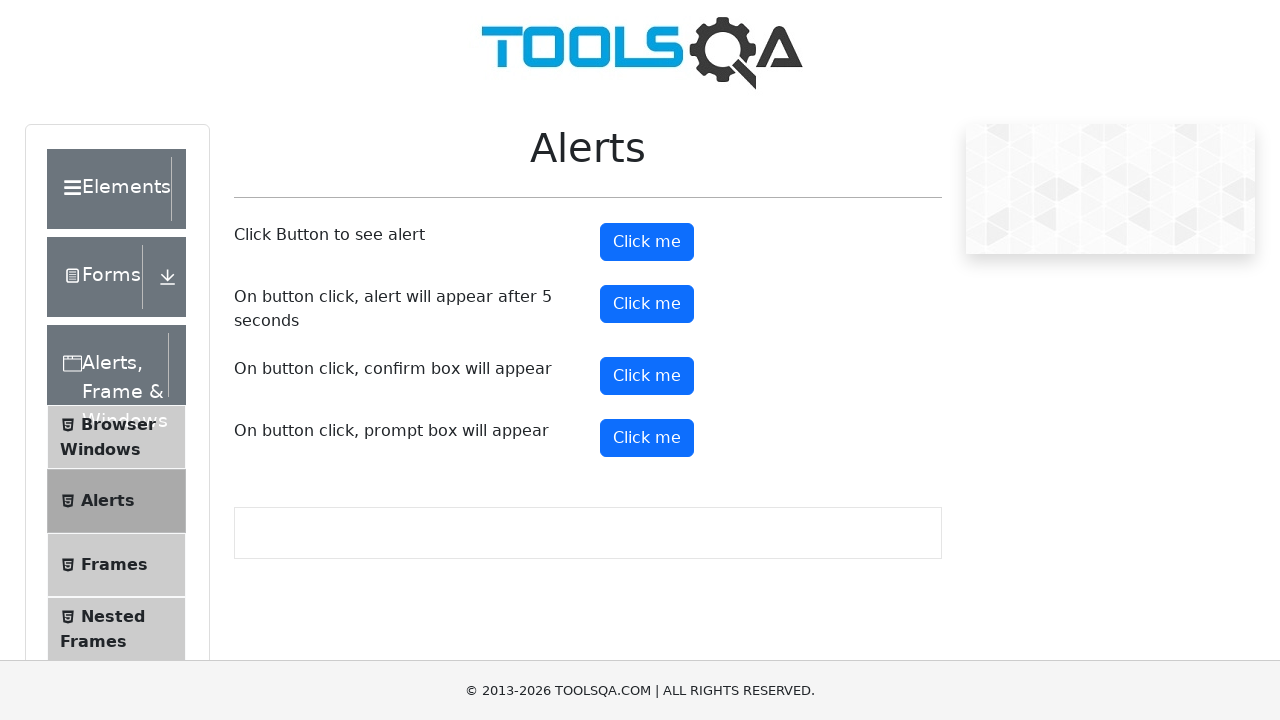

Clicked first alert button at (647, 242) on button#alertButton
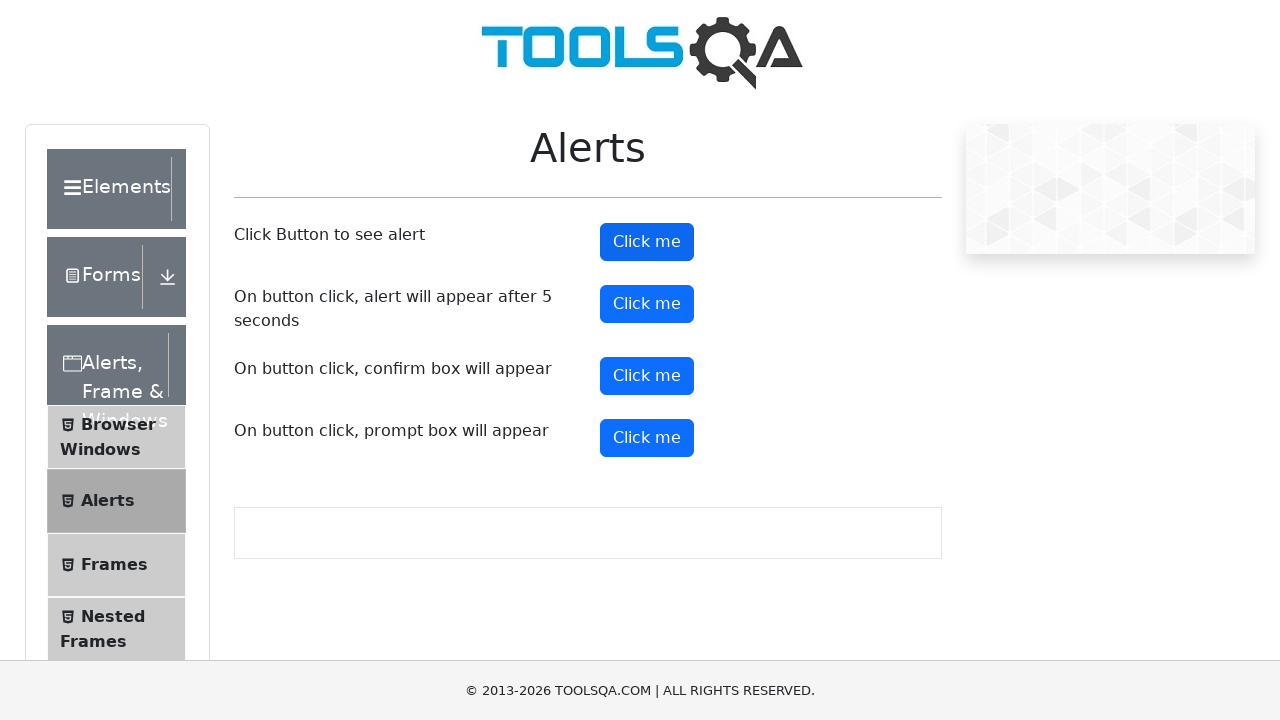

Alert dialog accepted
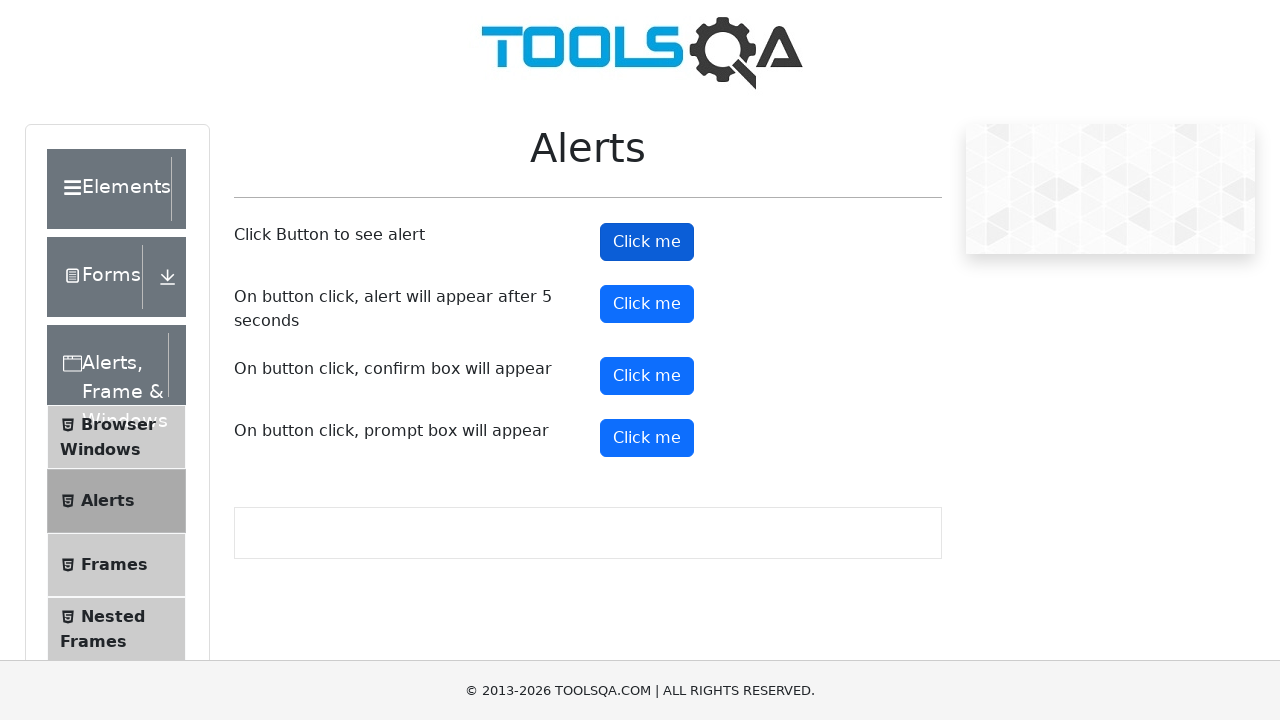

Clicked prompt alert button at (647, 438) on #promtButton
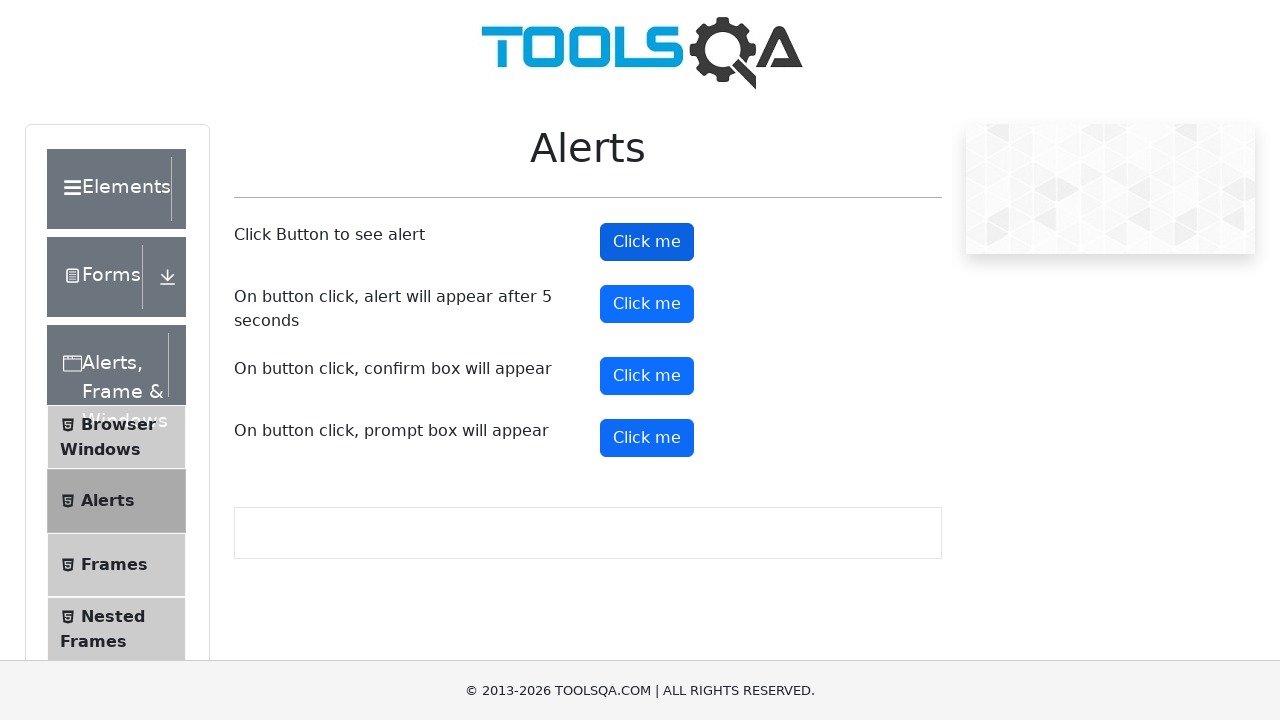

Set up prompt dialog handler to enter text
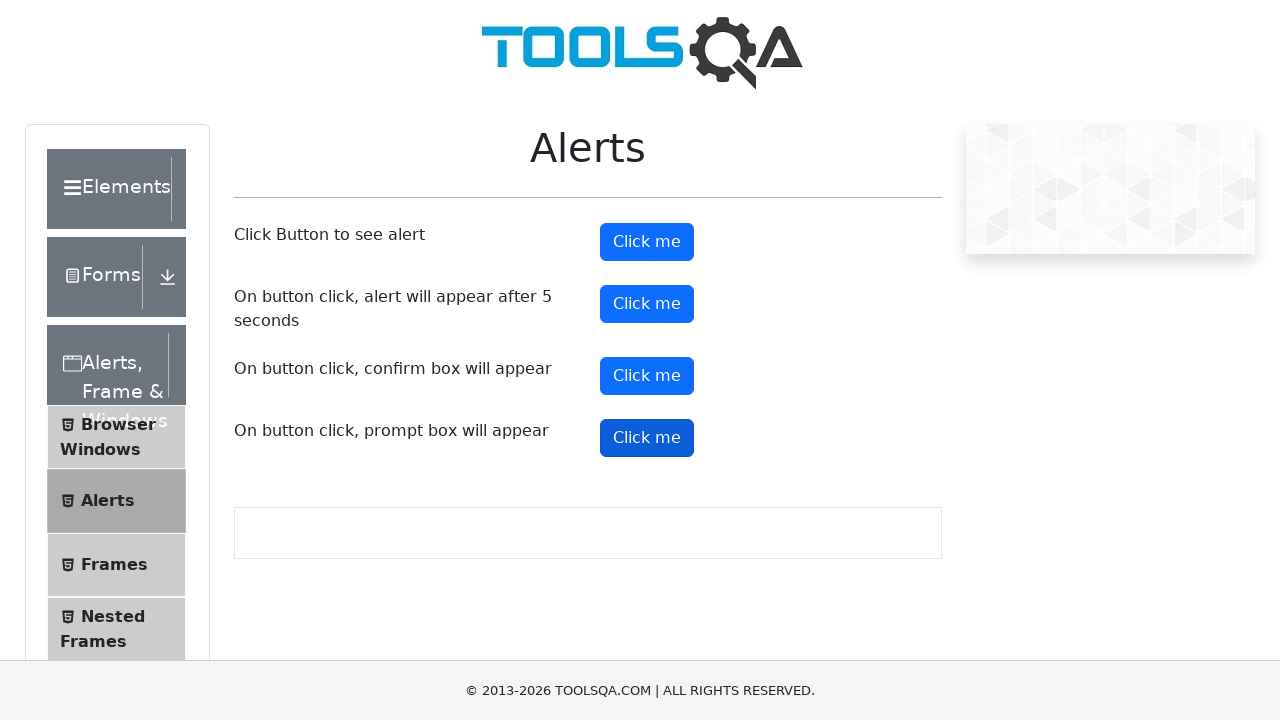

Clicked prompt alert button and entered 'test input' at (647, 438) on #promtButton
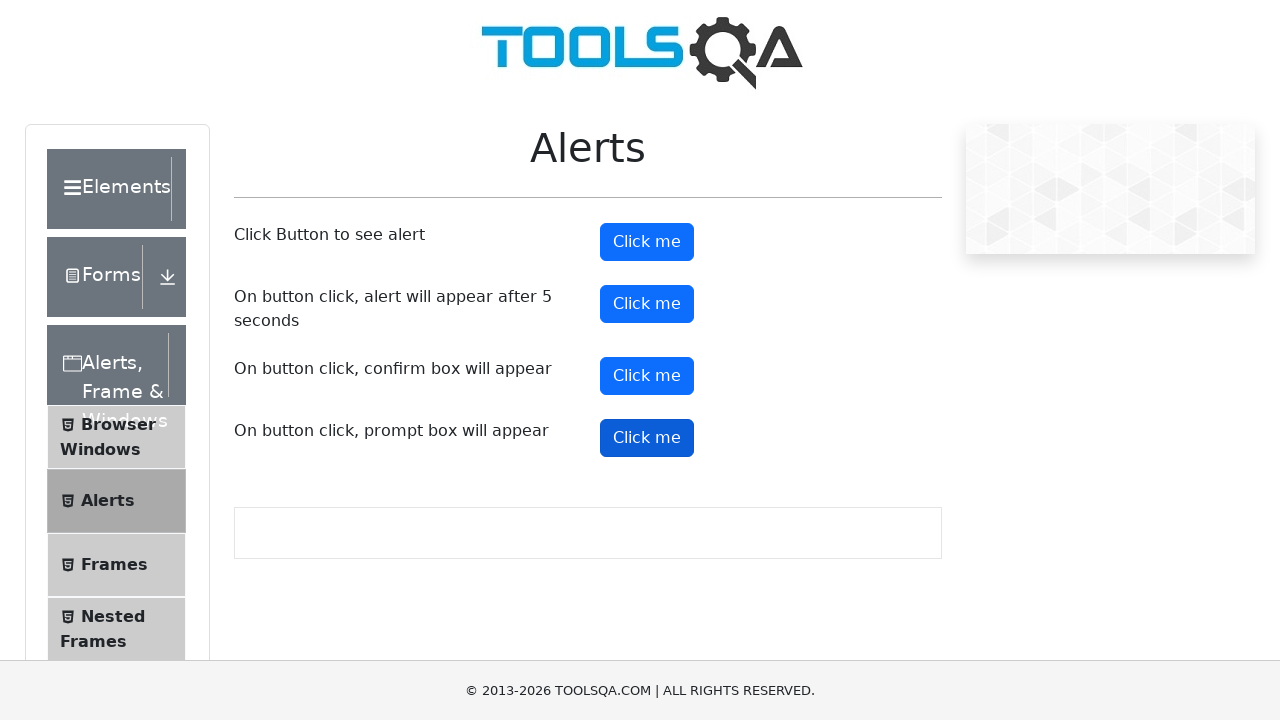

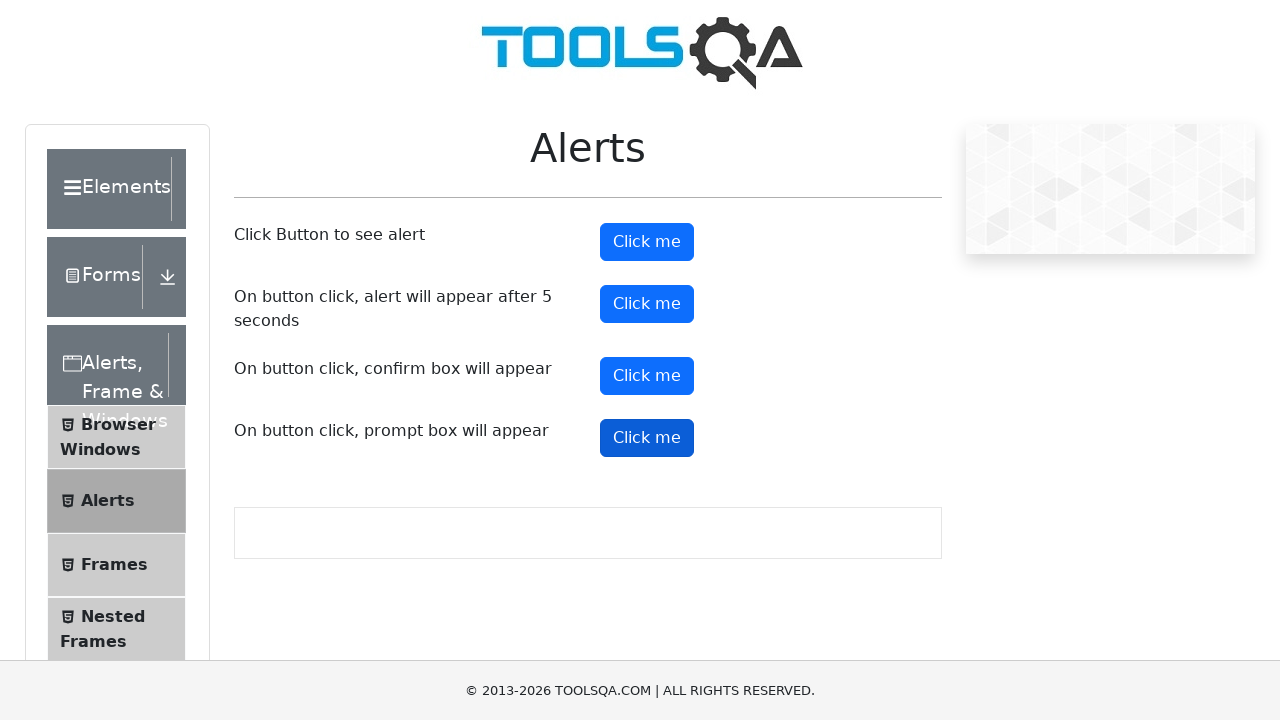